Tests interacting with an iframe by clicking a button inside it

Starting URL: https://wcaquino.me/selenium/componentes.html

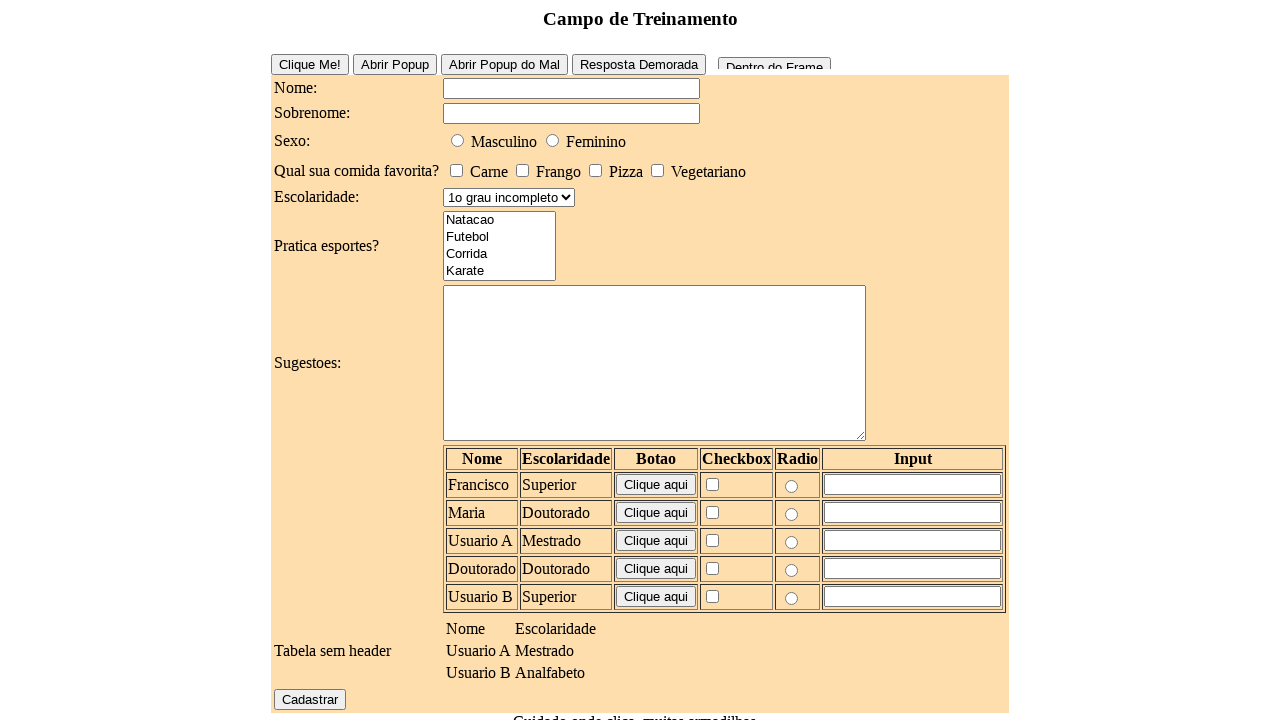

Set up dialog handler to capture and accept alerts
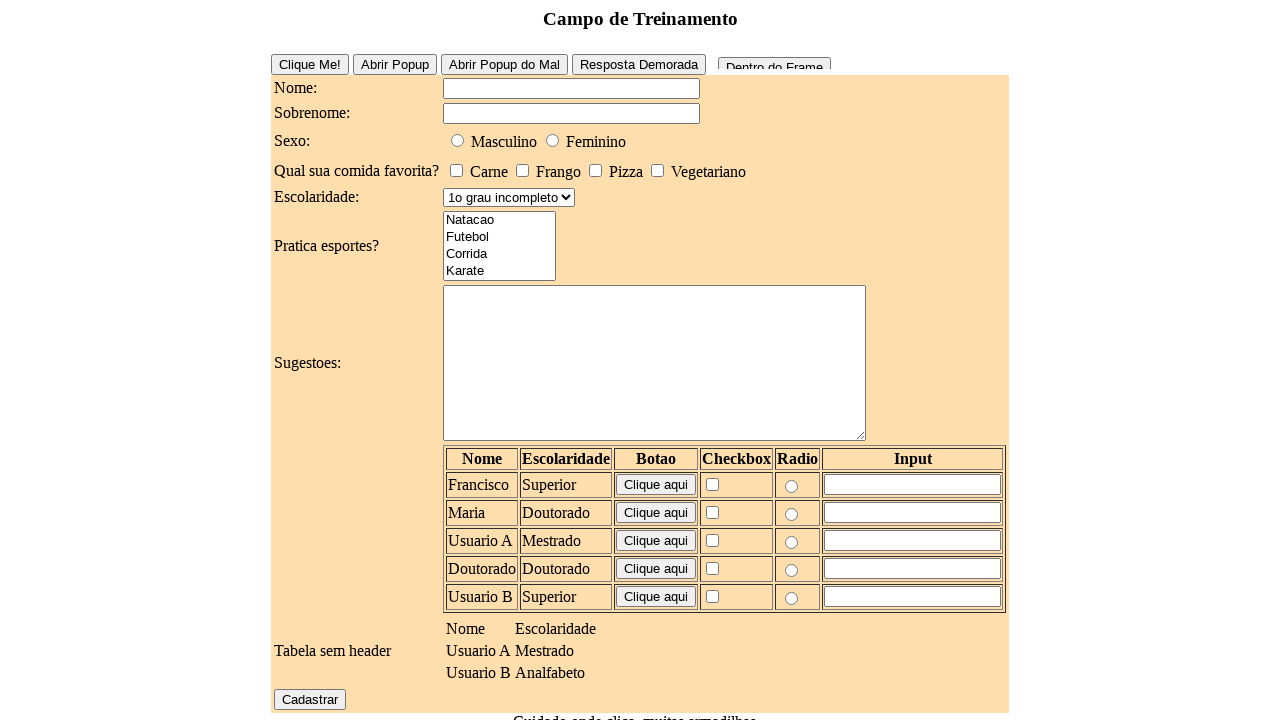

Located iframe with id 'frame1'
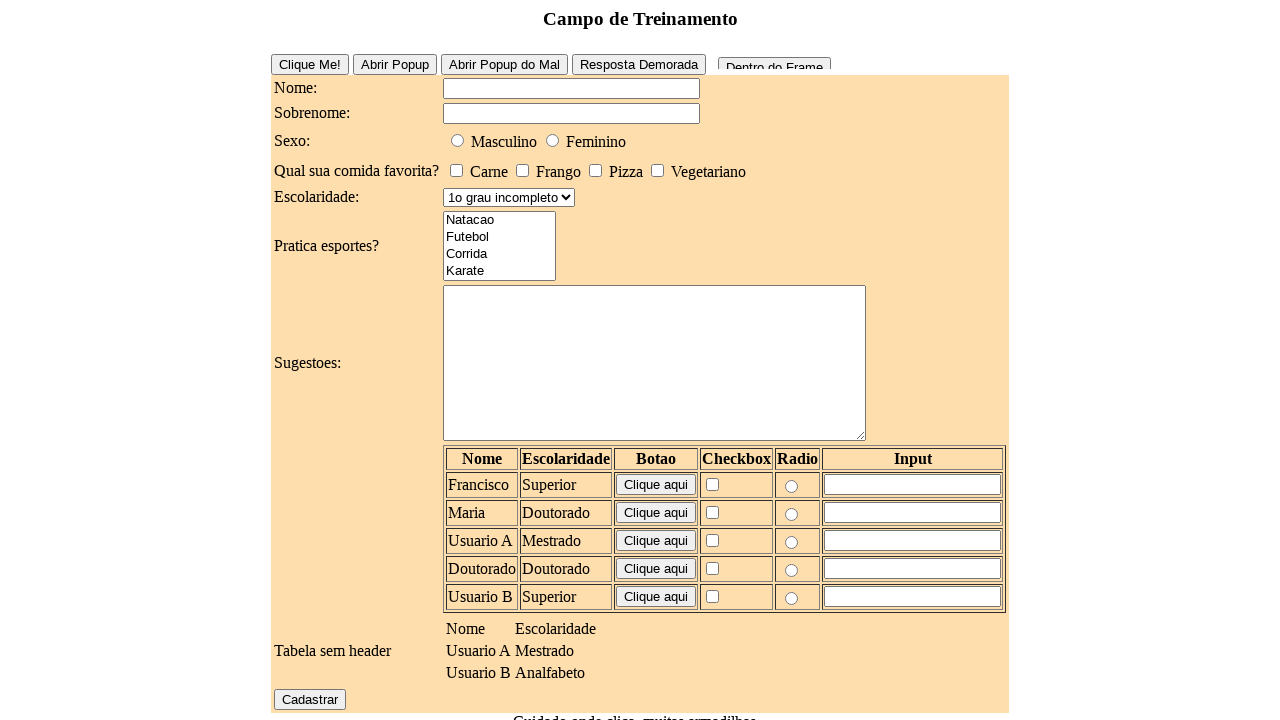

Clicked button inside iframe at (774, 59) on #frame1 >> internal:control=enter-frame >> #frameButton
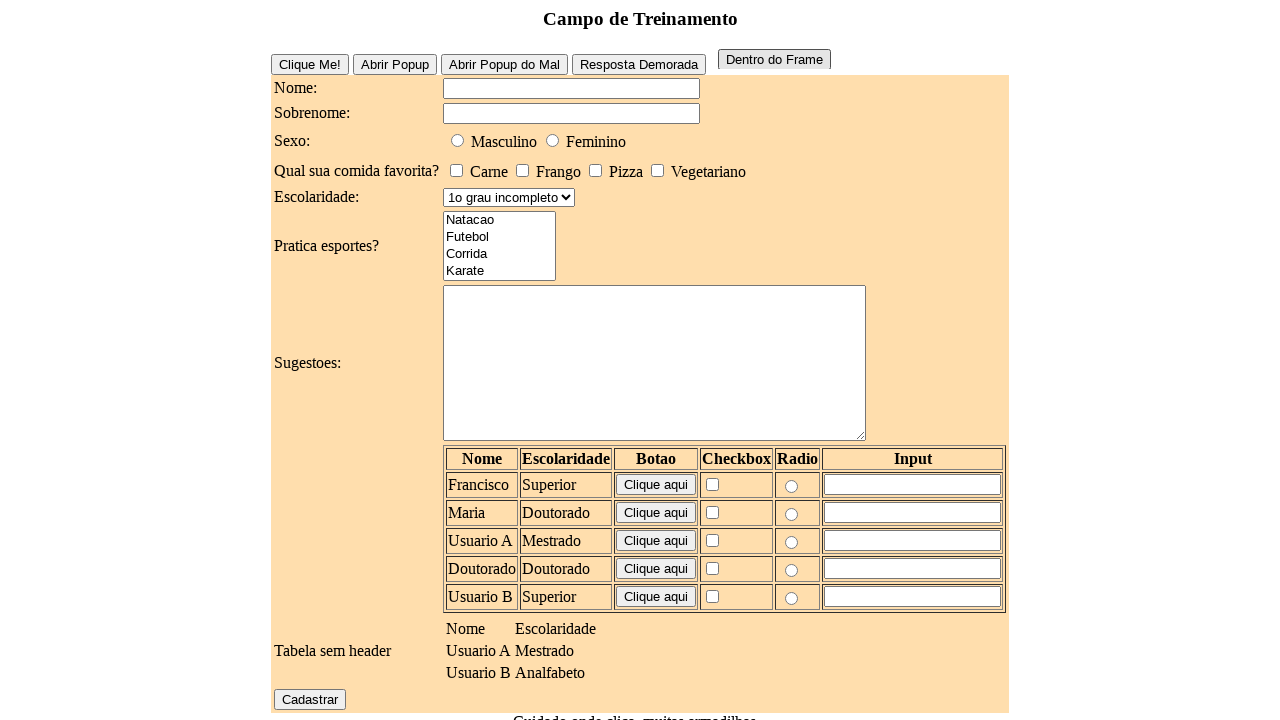

Waited 500ms for alert dialog to appear
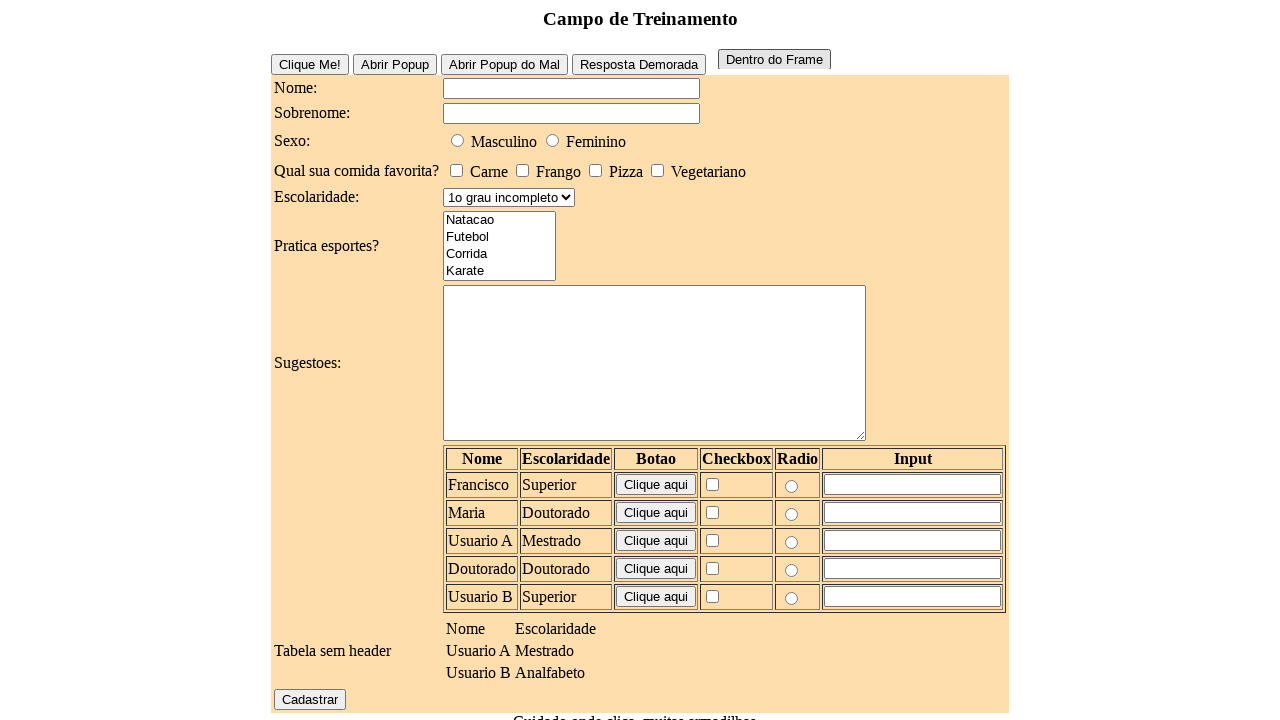

Filled name field with alert message: 'Frame OK!' on #elementosForm\:nome
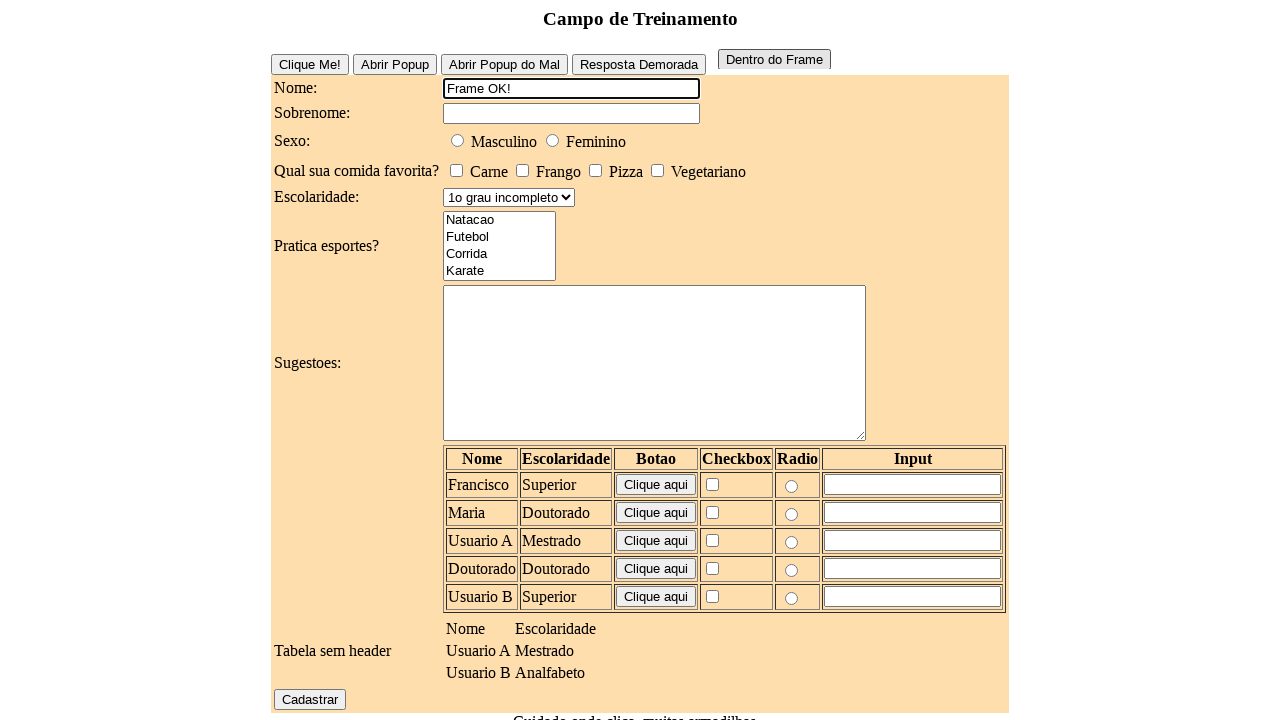

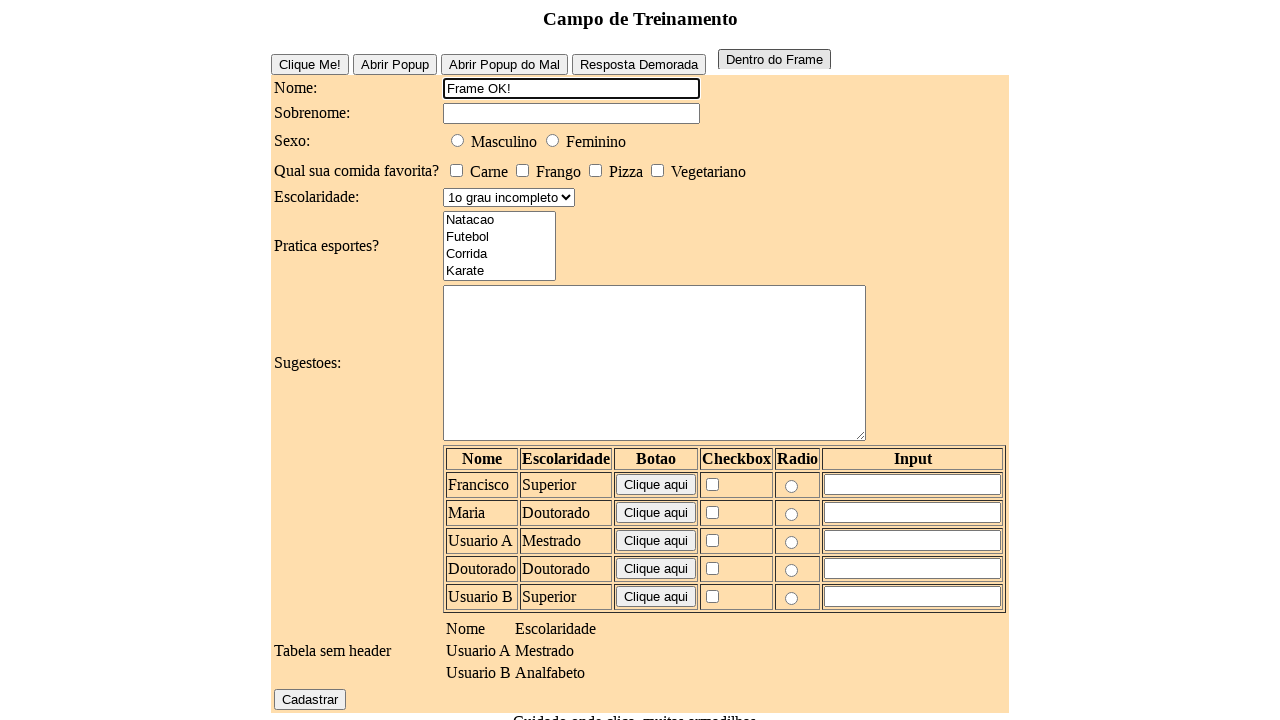